Tests registration form using CSS selectors by filling email and password fields and clicking the registration button

Starting URL: https://contacts-app.tobbymarshall815.vercel.app/login

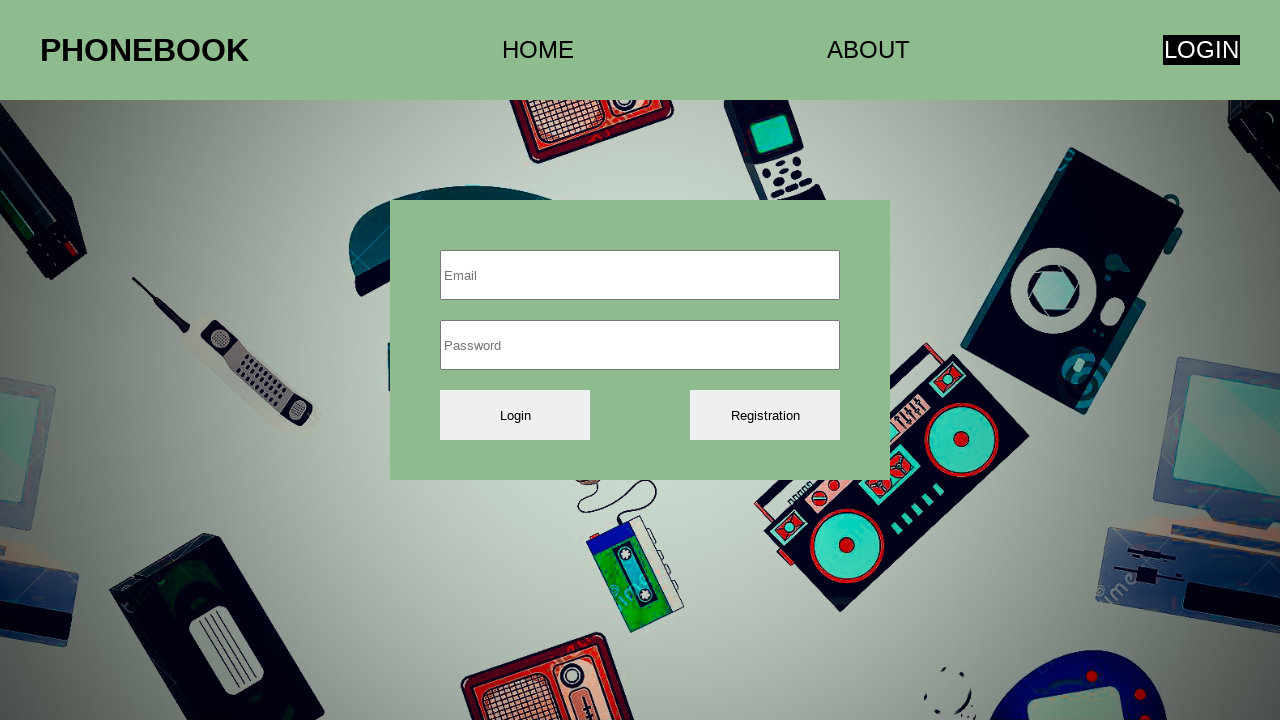

Filled email field with 'usertest789@mail.com' on input:first-child
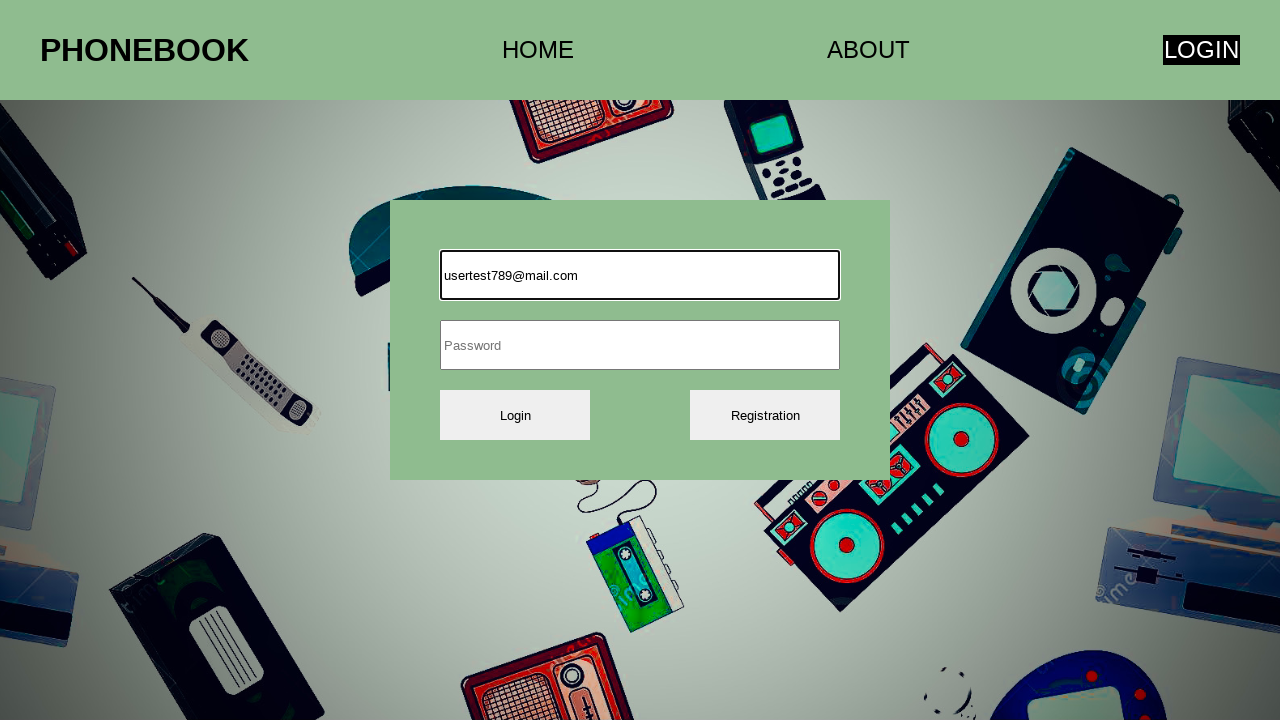

Filled password field with 'Pass789$abc' on input:nth-child(2)
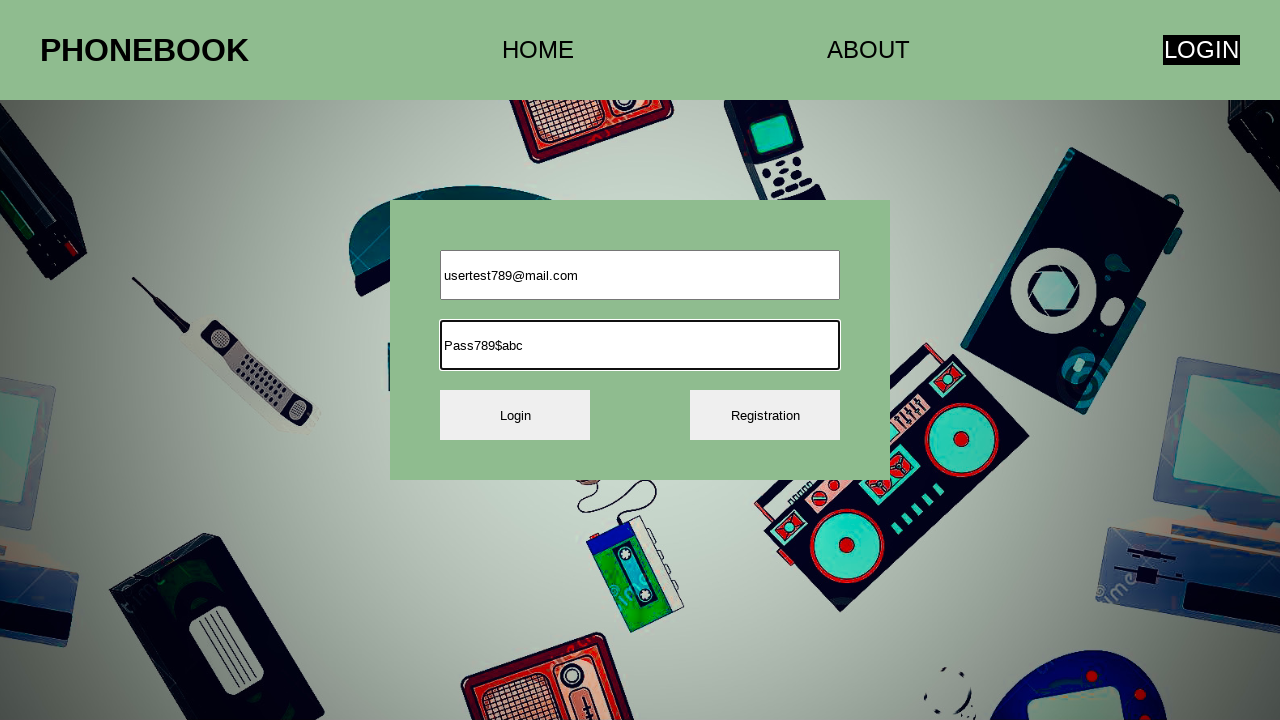

Clicked registration button to submit the form at (765, 415) on button:last-child
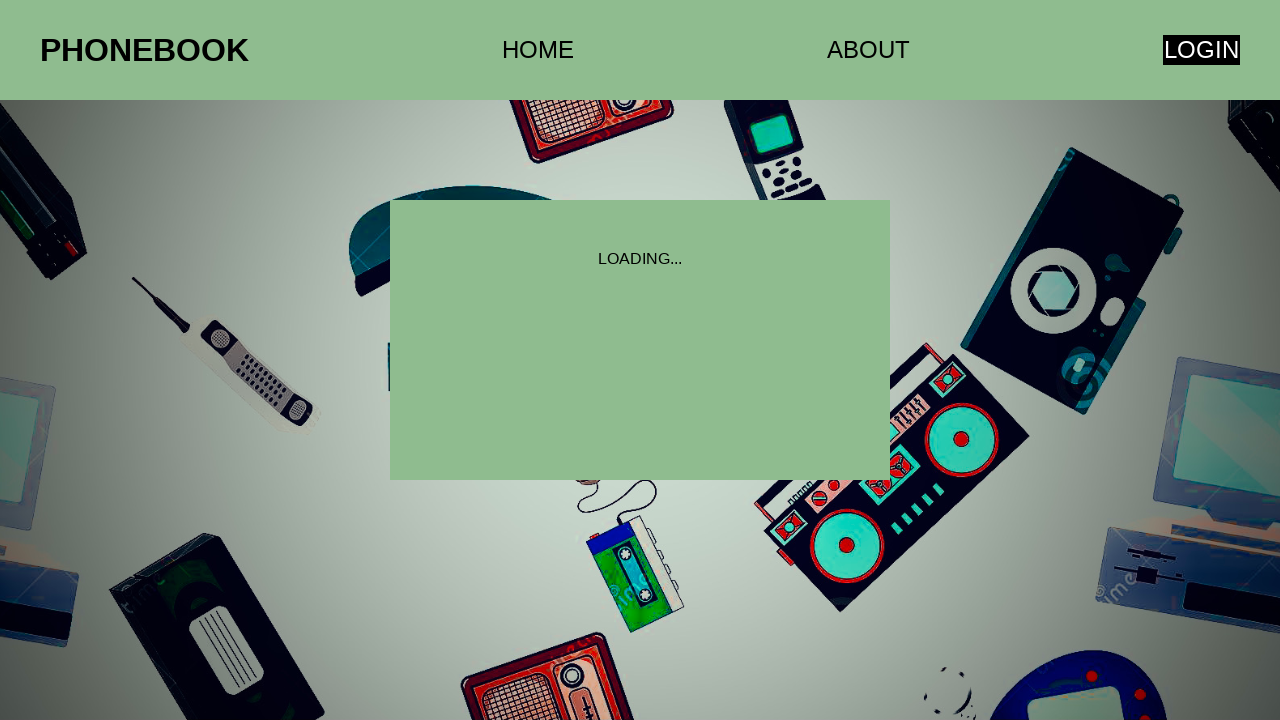

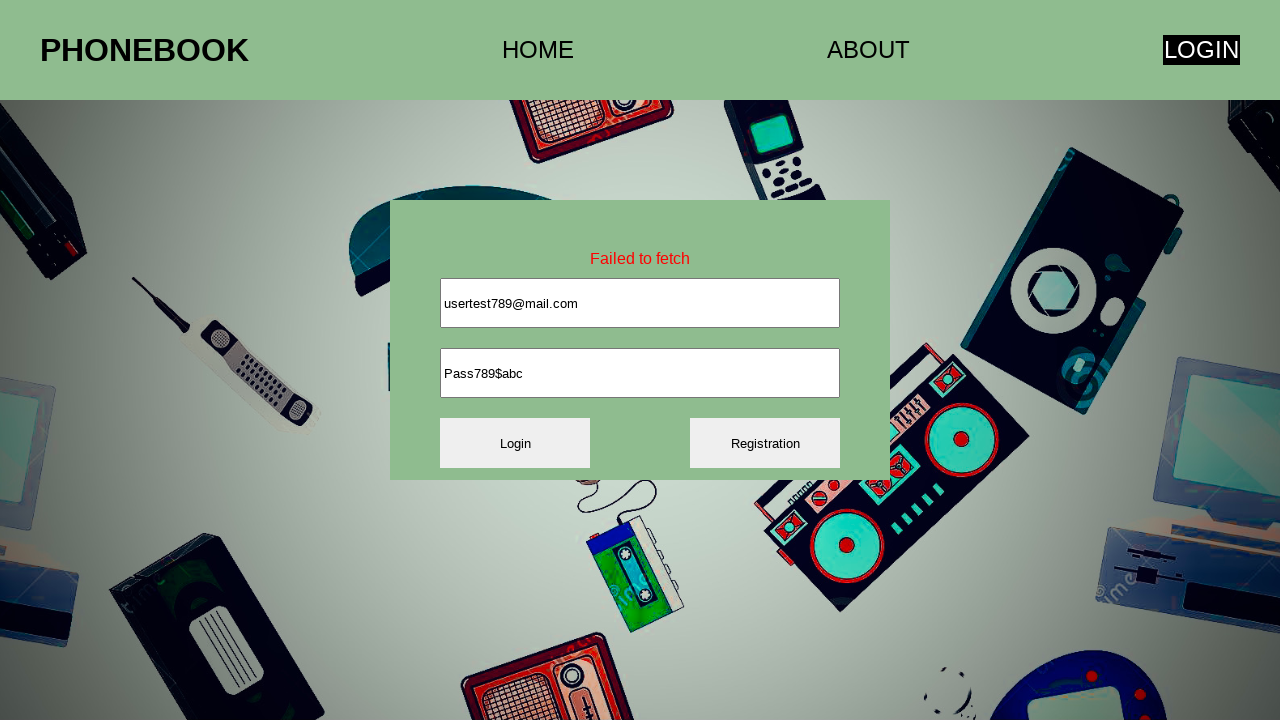